Navigates to a course content page, scrolls to find a specific section, expands it by clicking, then right-clicks on a task link and navigates through the context menu using keyboard arrows

Starting URL: http://greenstech.in/selenium-course-content.html

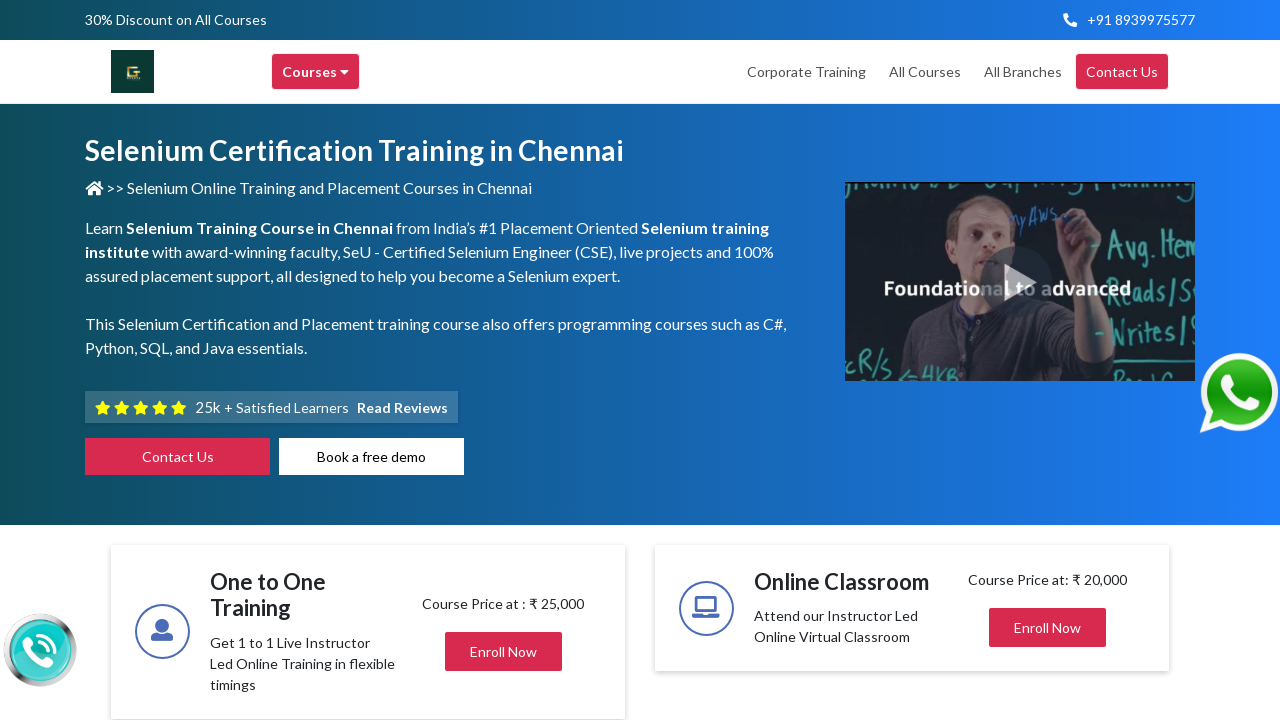

Scrolled down 1500px to view target section
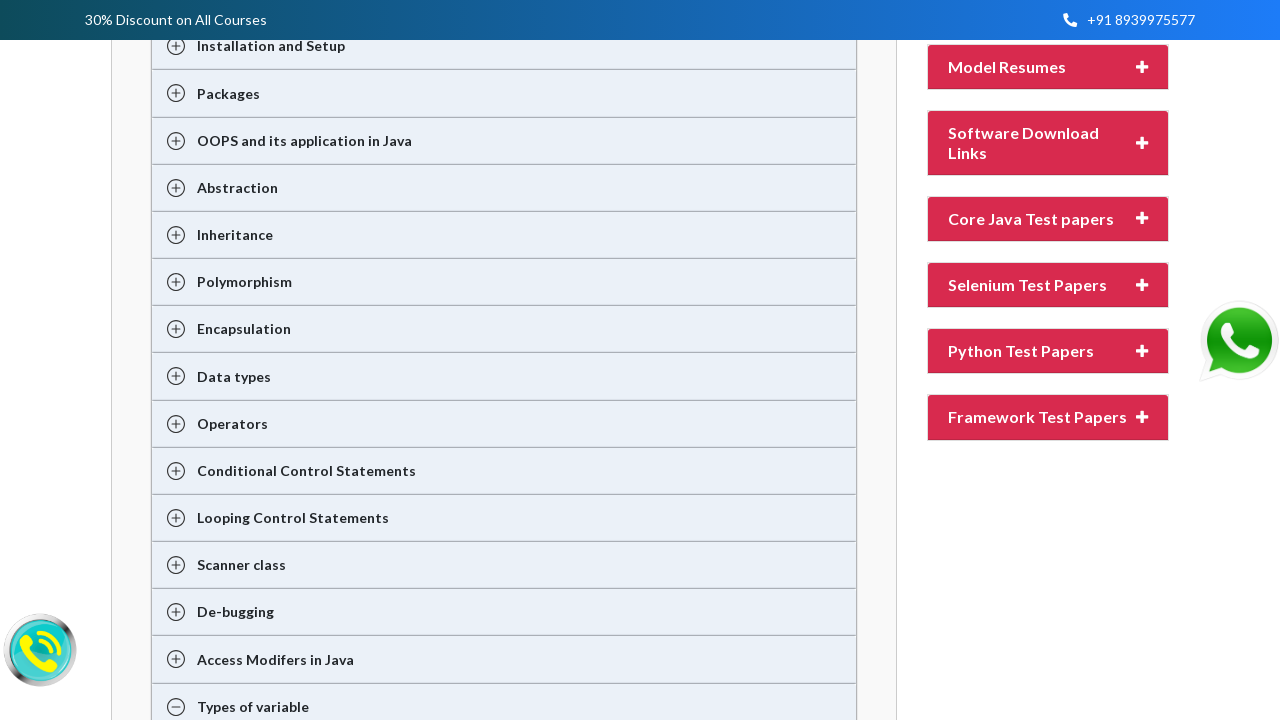

Clicked on heading303 to expand the section at (1048, 285) on div#heading303
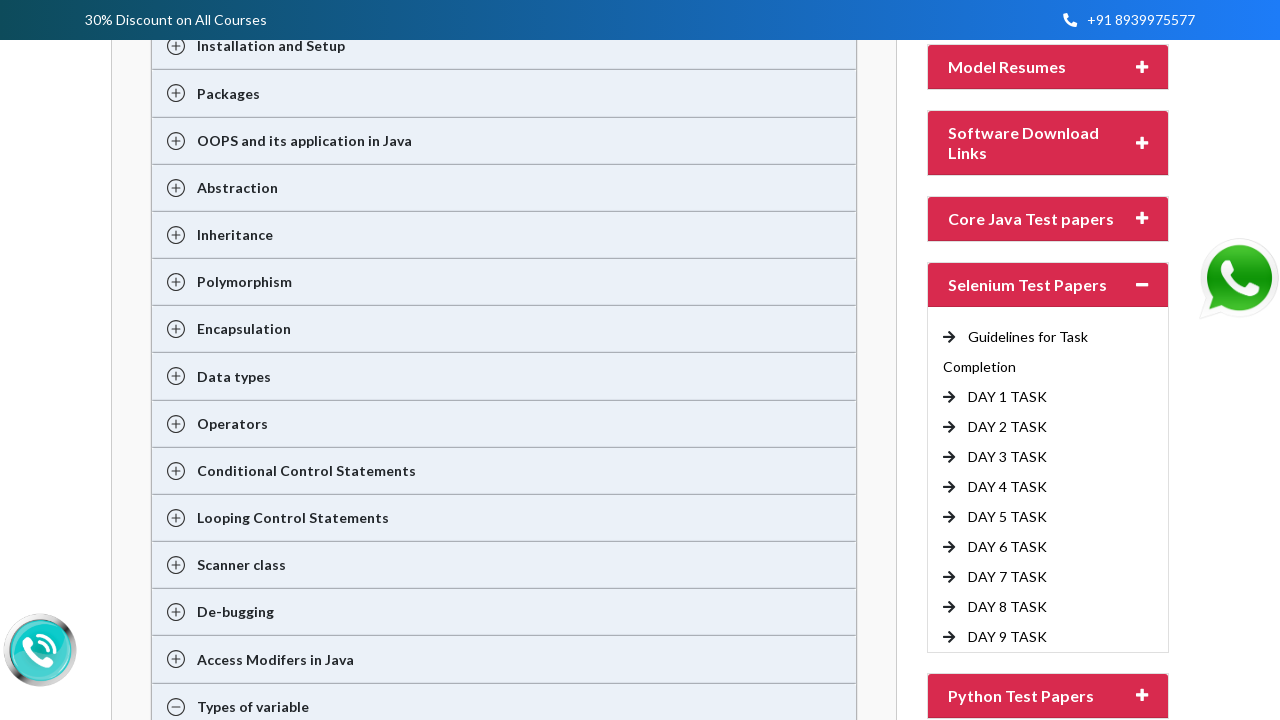

Right-clicked on DAY 6 TASK link to open context menu at (1008, 547) on (//a[text()=' DAY 6 TASK'])[1]
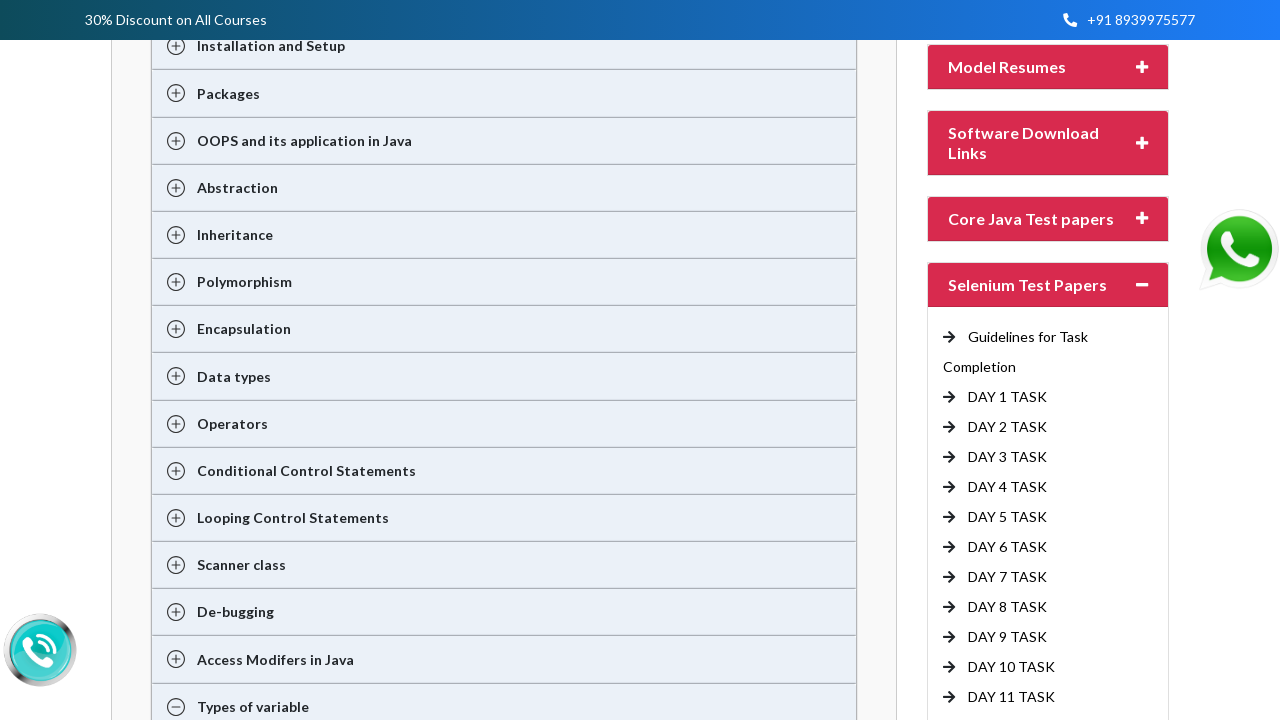

Pressed ArrowDown to navigate through context menu
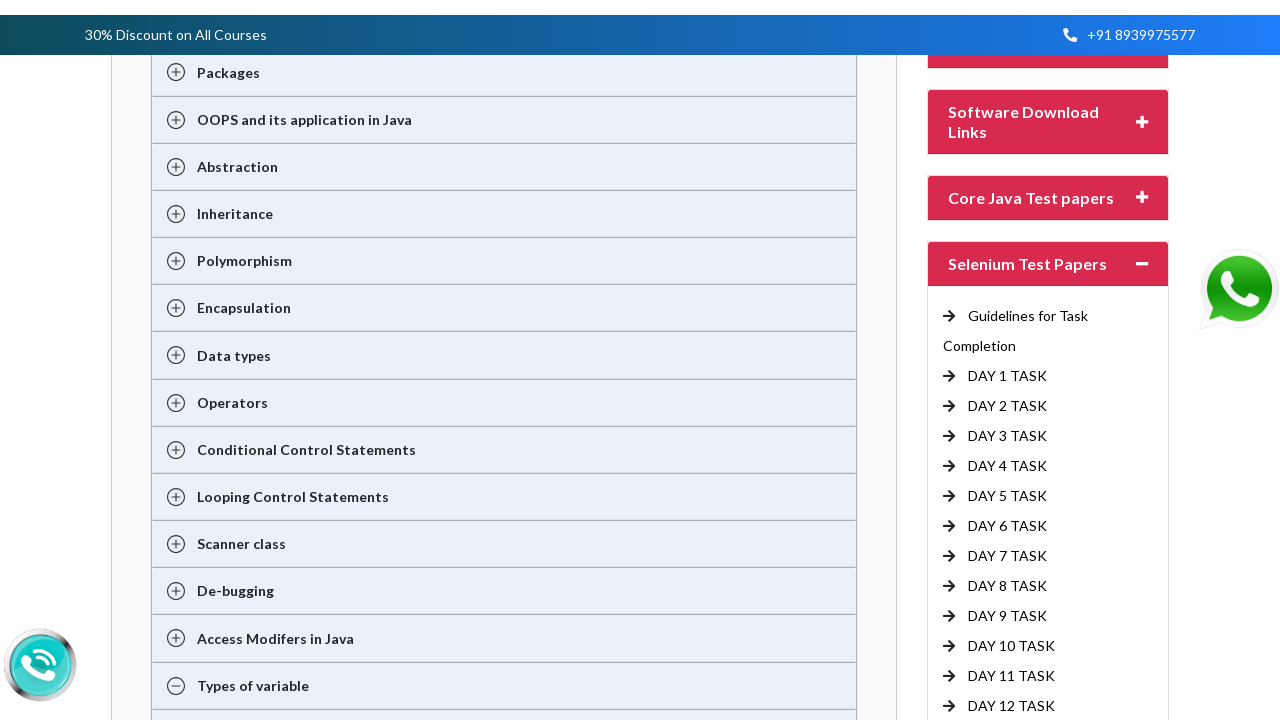

Pressed ArrowDown to navigate through context menu
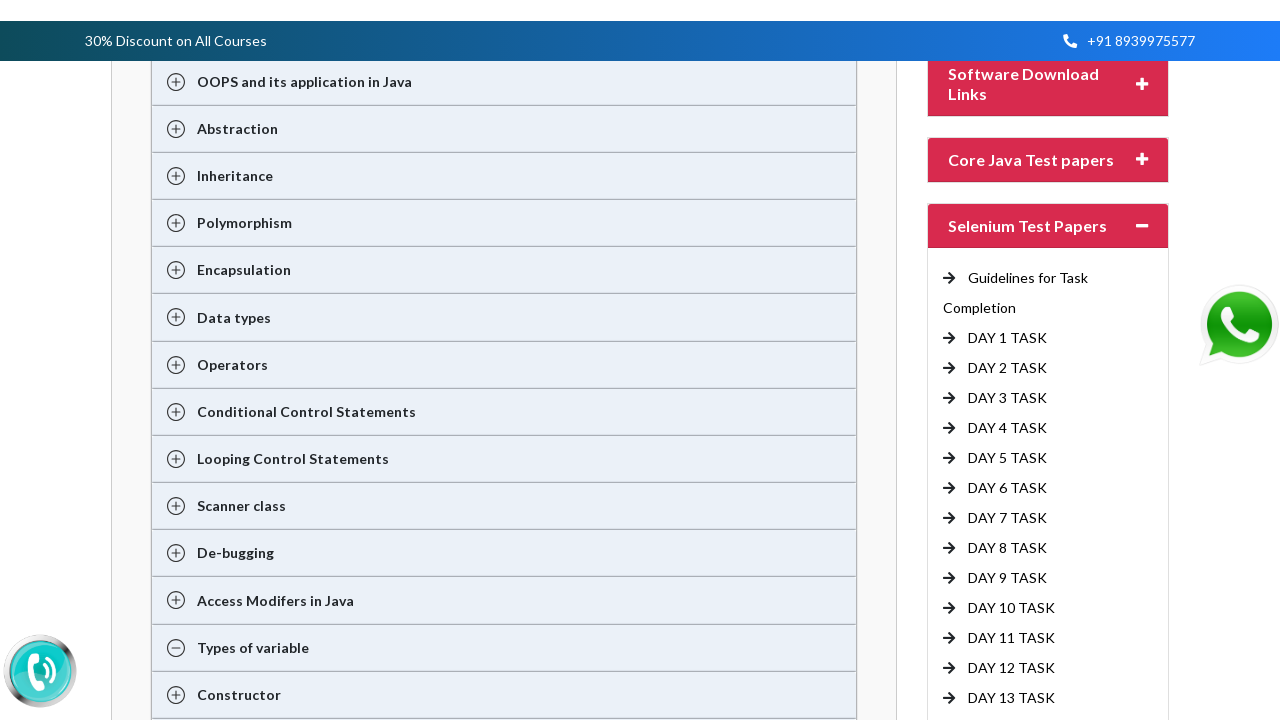

Pressed ArrowDown to navigate through context menu
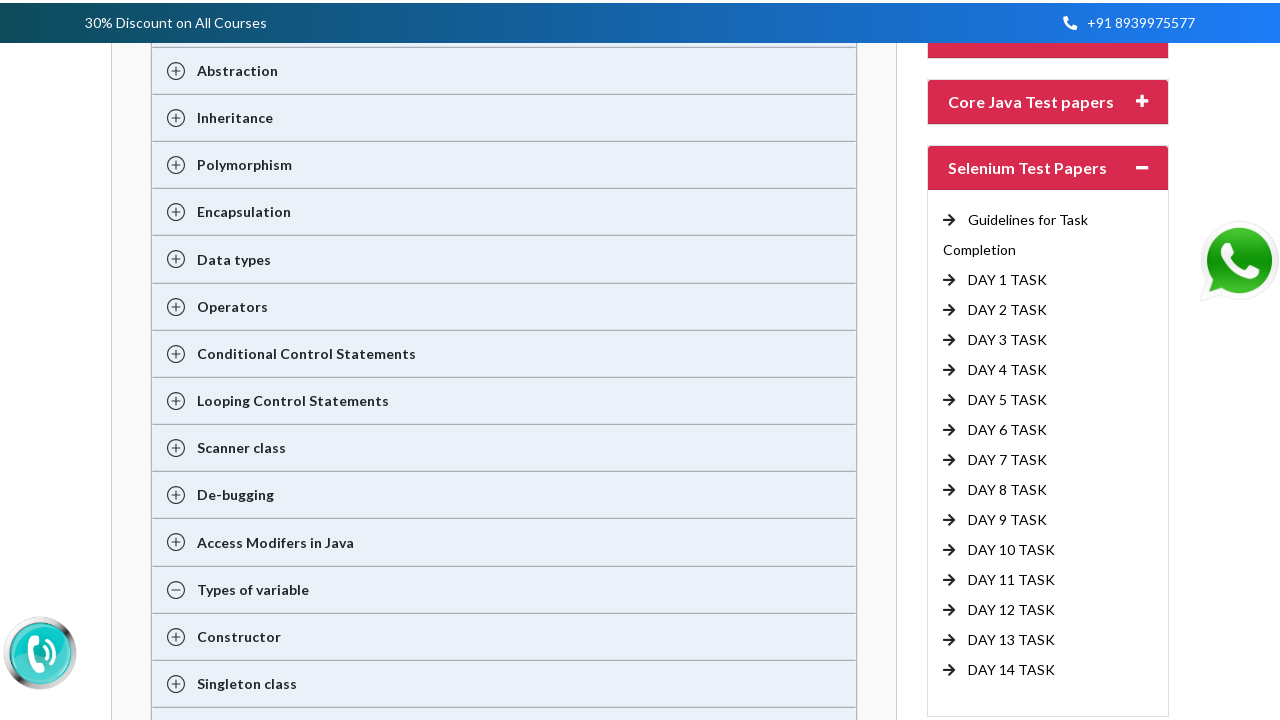

Pressed ArrowDown to navigate through context menu
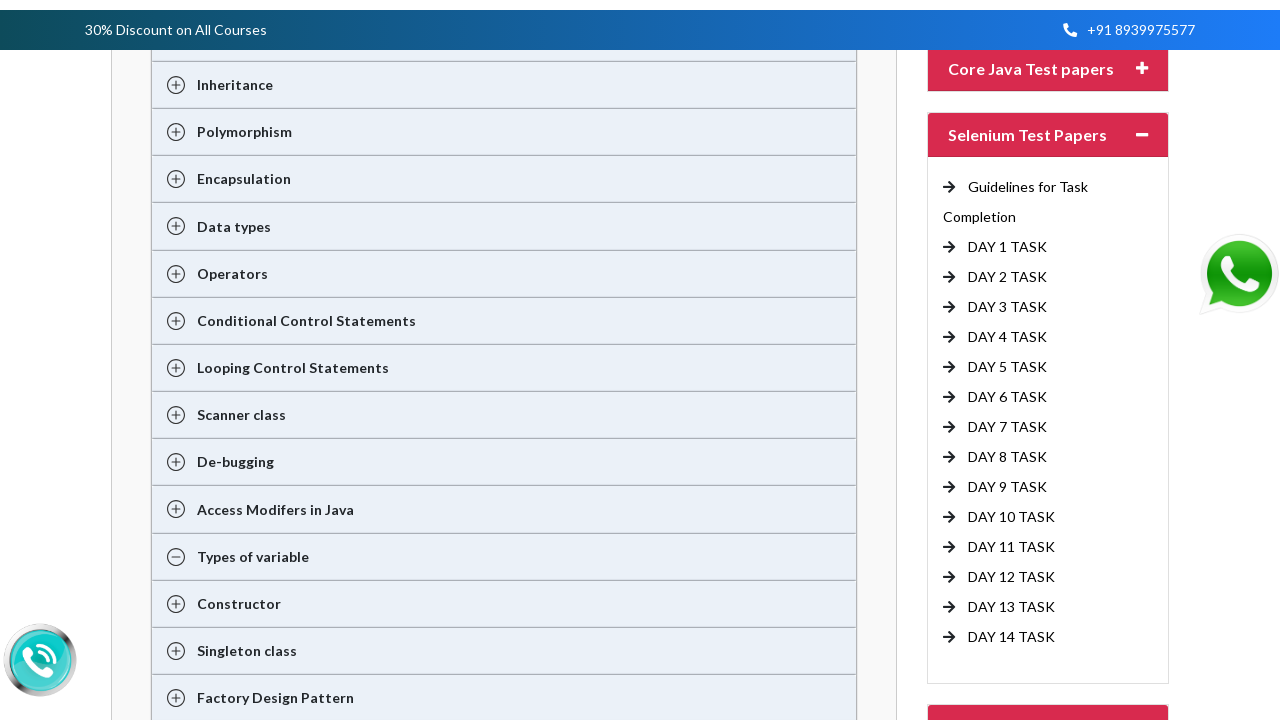

Pressed ArrowDown to navigate through context menu
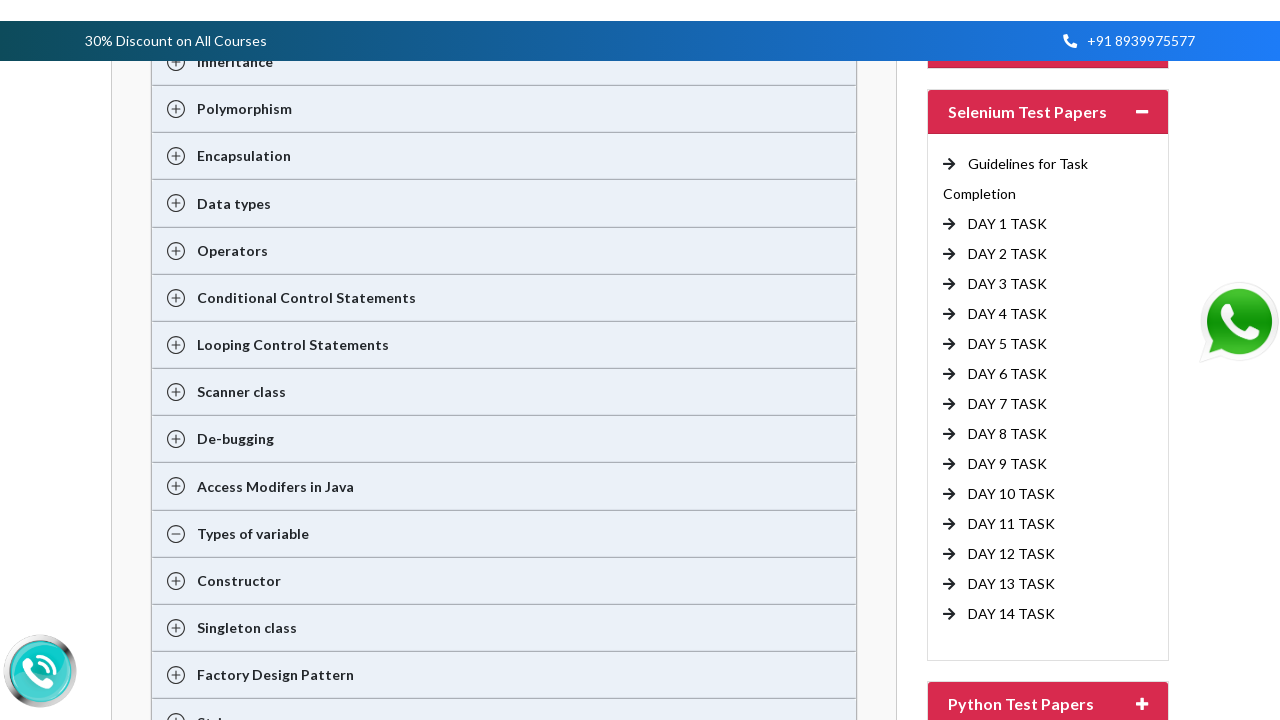

Pressed ArrowDown to navigate through context menu
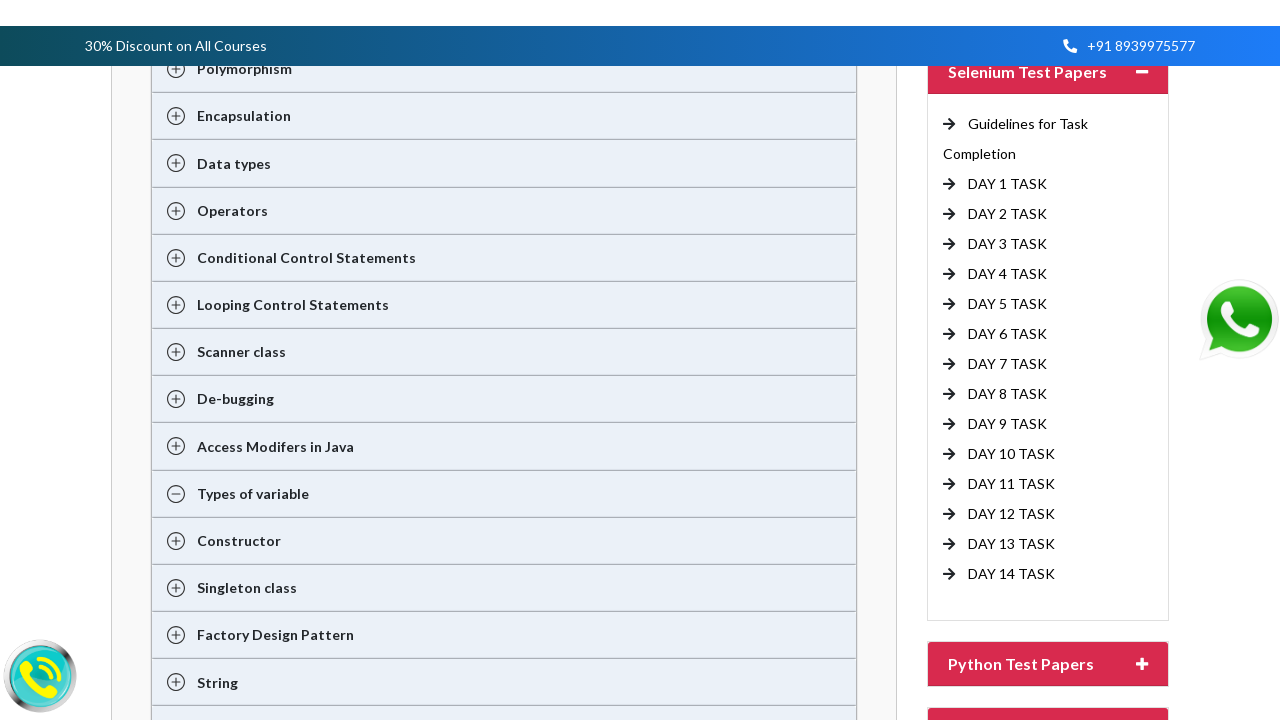

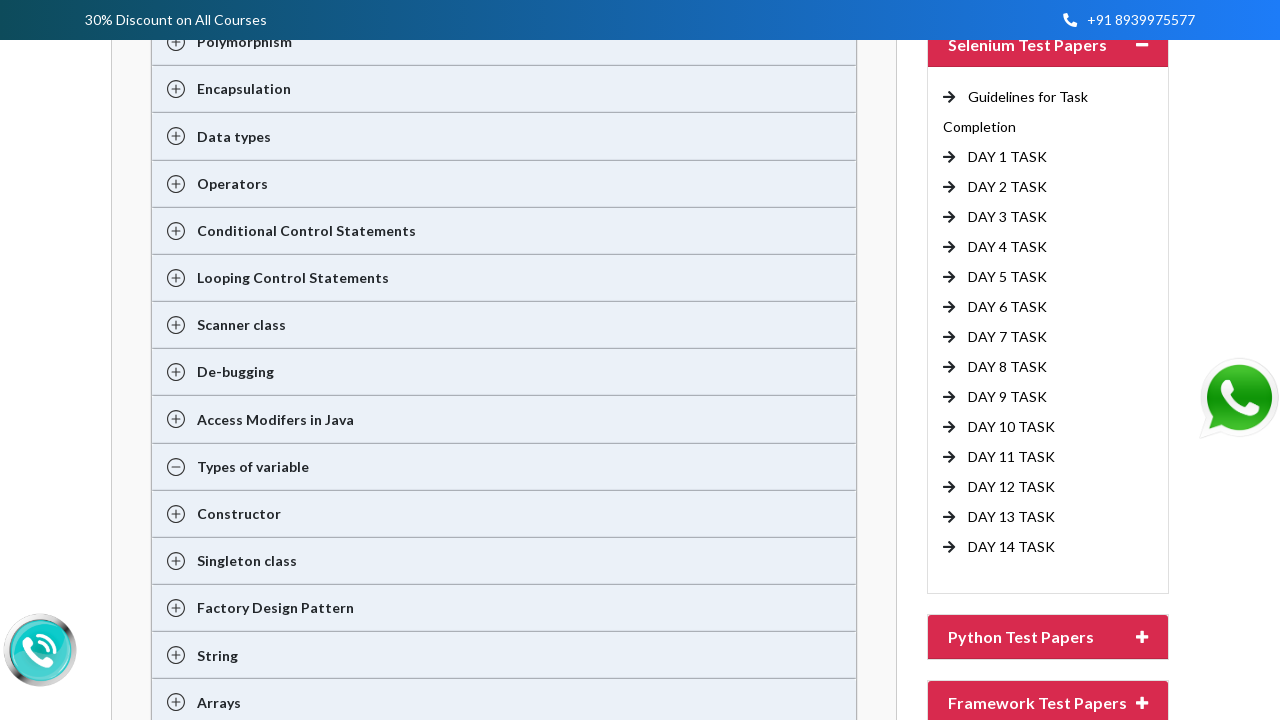